Tests static dropdown functionality by selecting options using different methods: by index, by visible text, and by value

Starting URL: https://rahulshettyacademy.com/dropdownsPractise/#

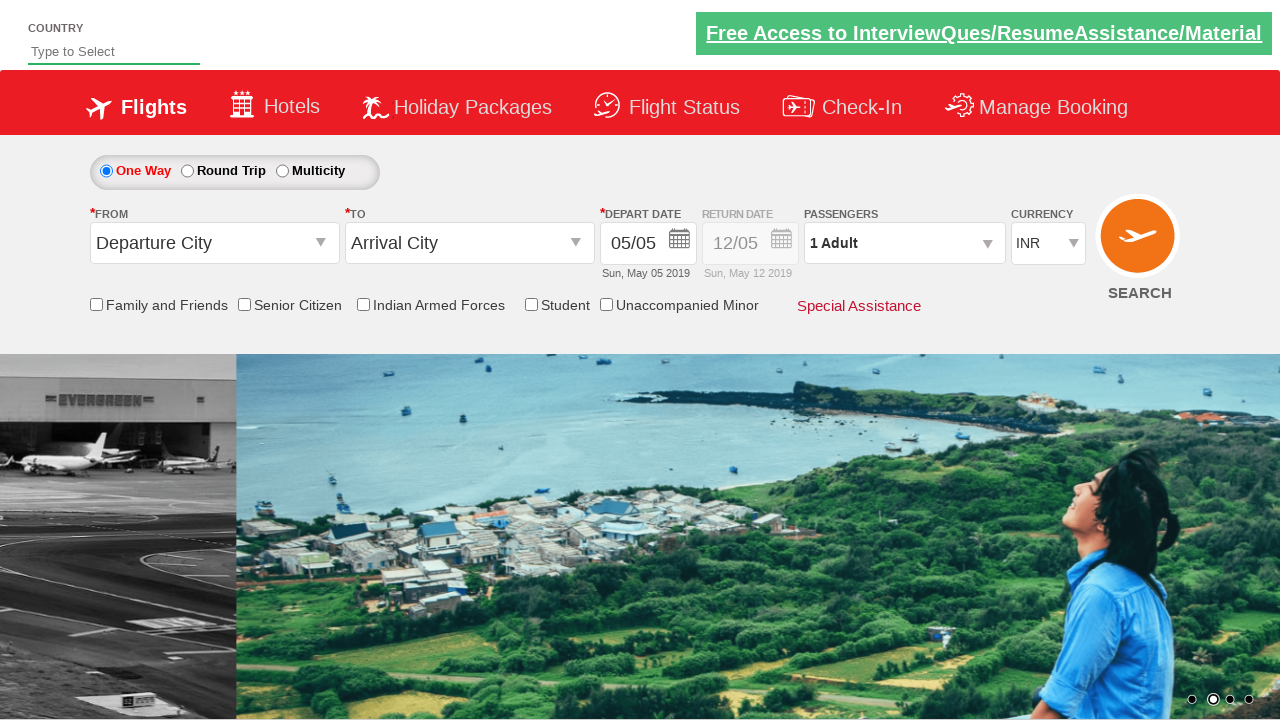

Navigated to dropdown practice page
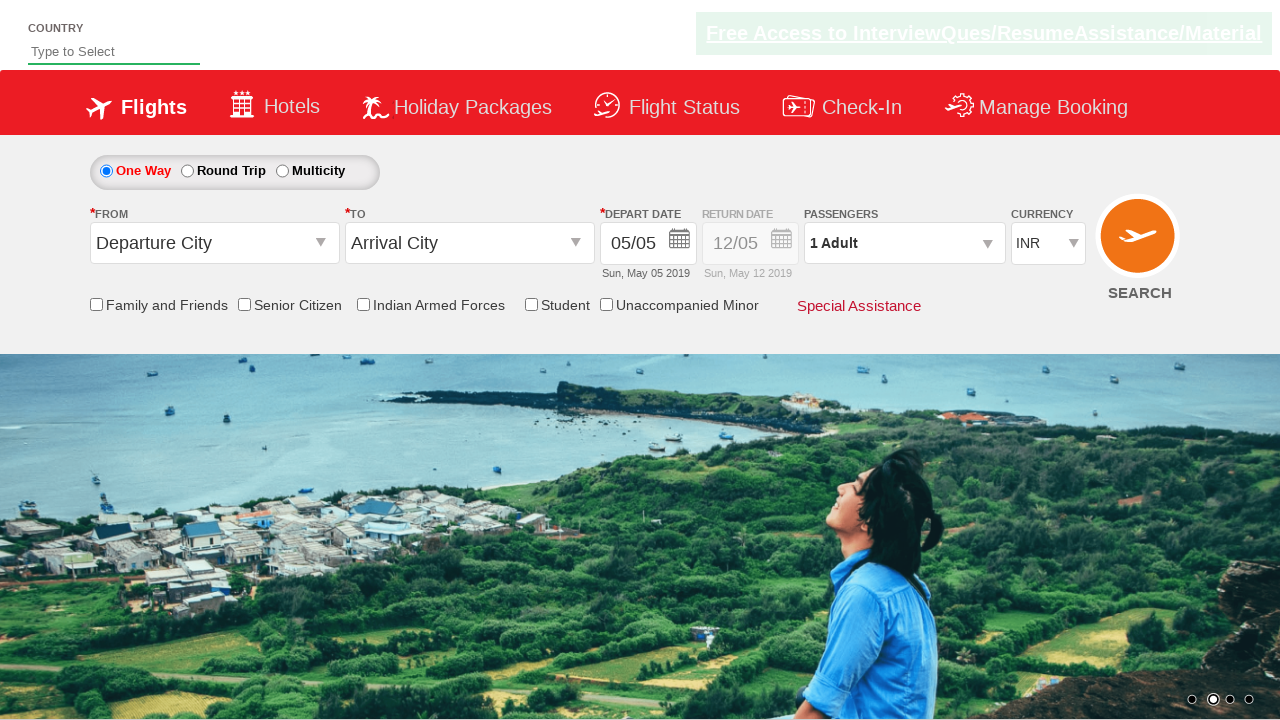

Selected dropdown option by index 2 (third option) on #ctl00_mainContent_DropDownListCurrency
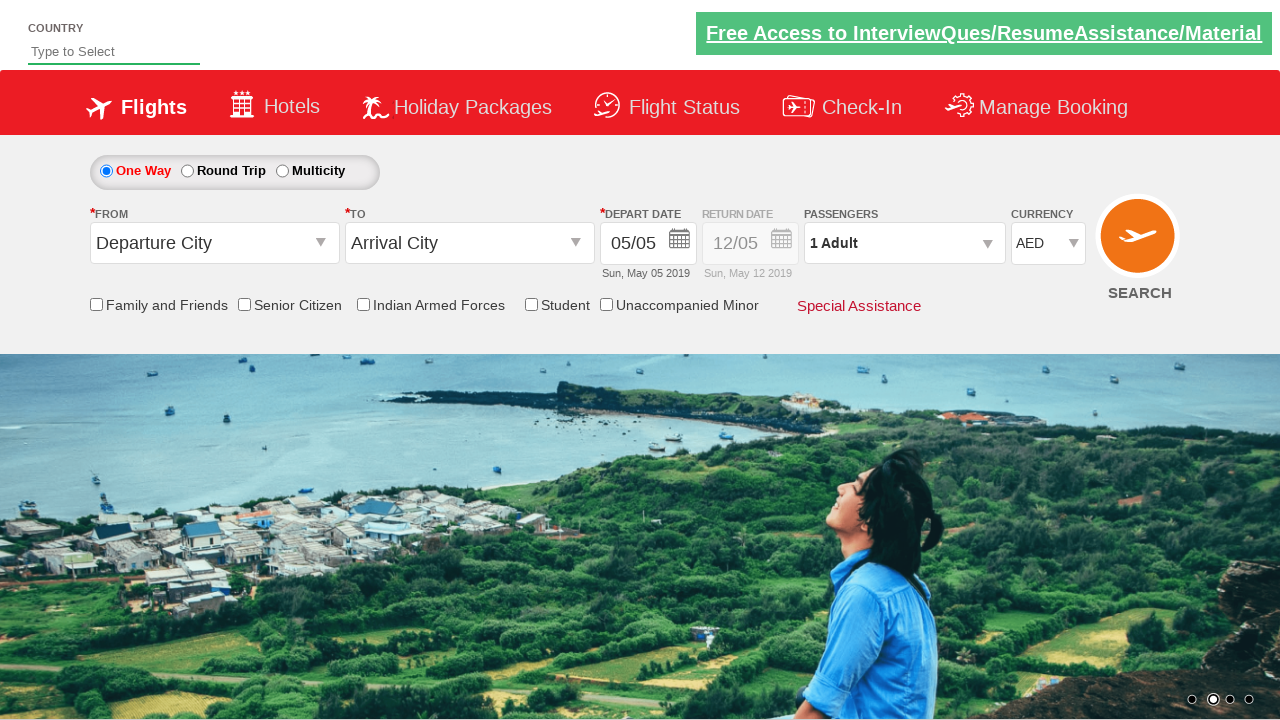

Selected dropdown option by visible text 'USD' on #ctl00_mainContent_DropDownListCurrency
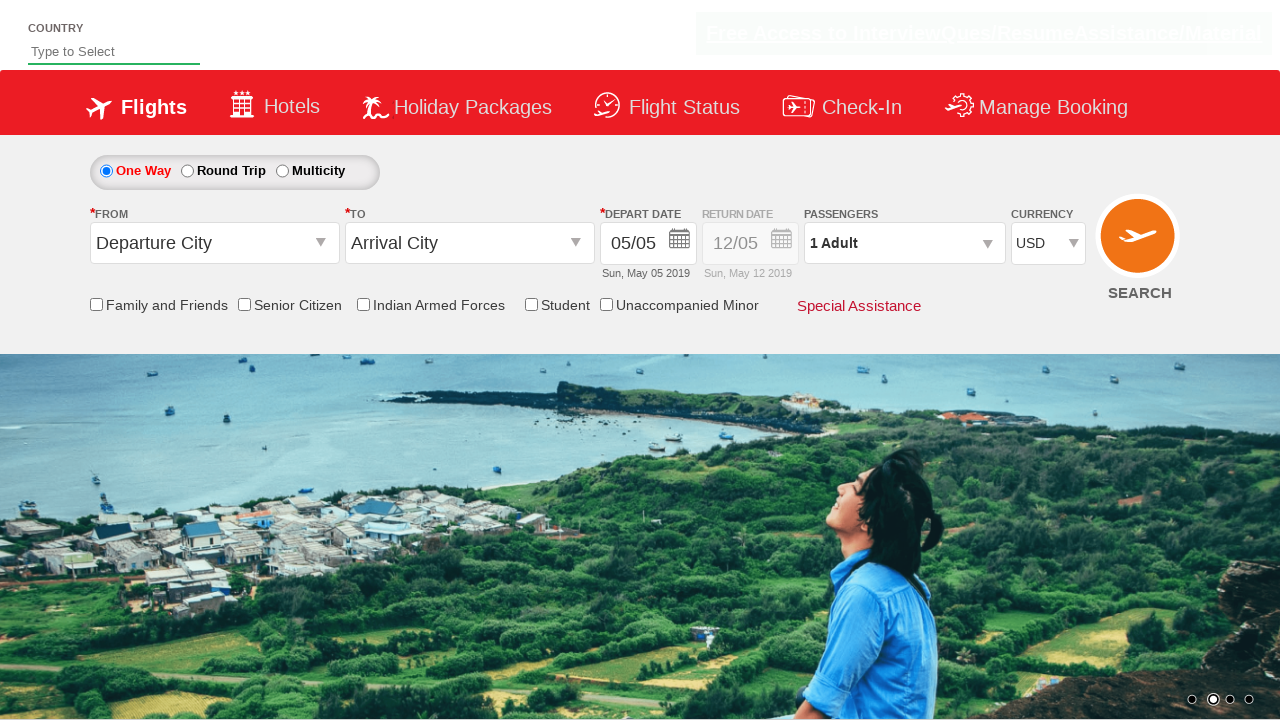

Selected dropdown option by value 'INR' on #ctl00_mainContent_DropDownListCurrency
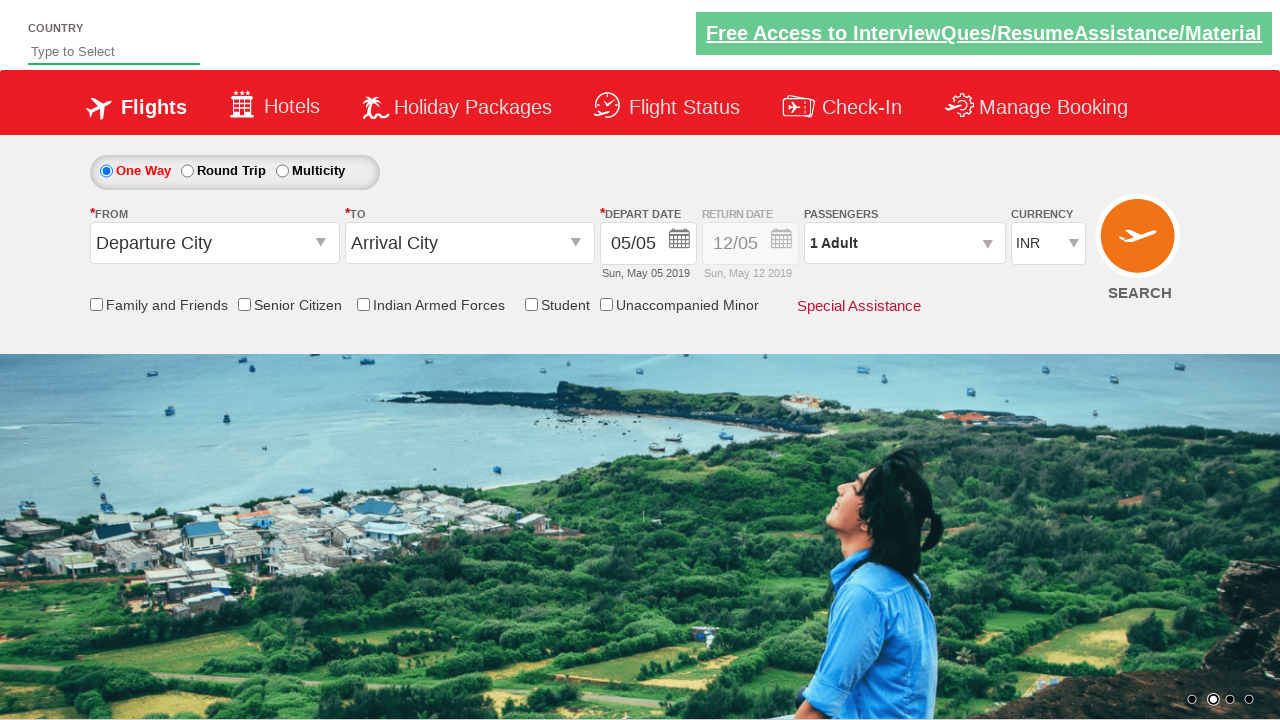

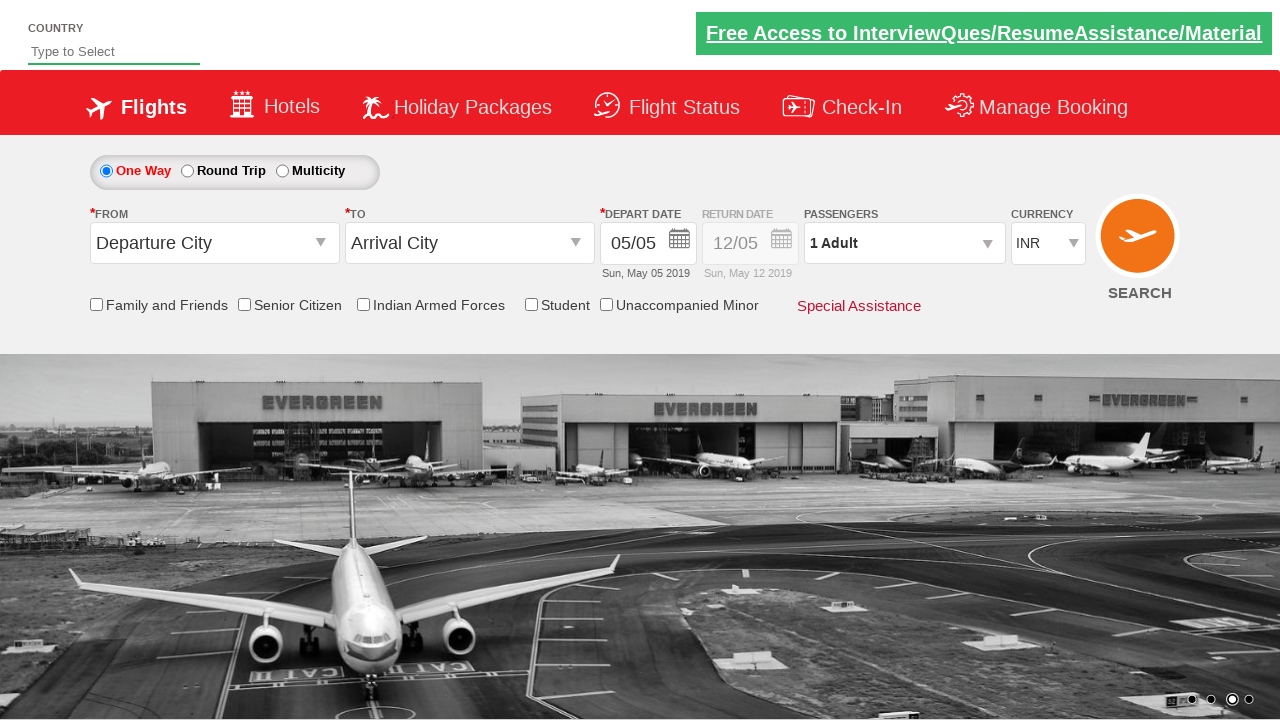